Navigates to Udemy's homepage and waits for the page to load completely.

Starting URL: https://www.udemy.com/

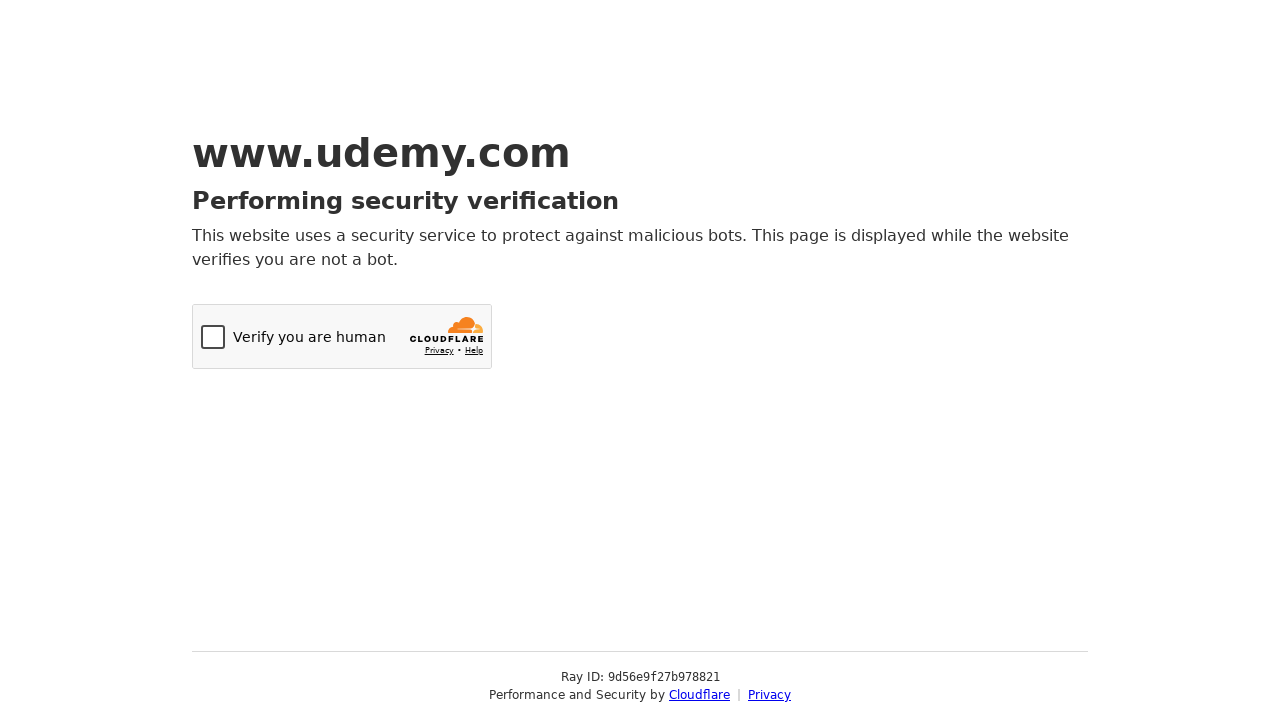

Navigated to Udemy homepage
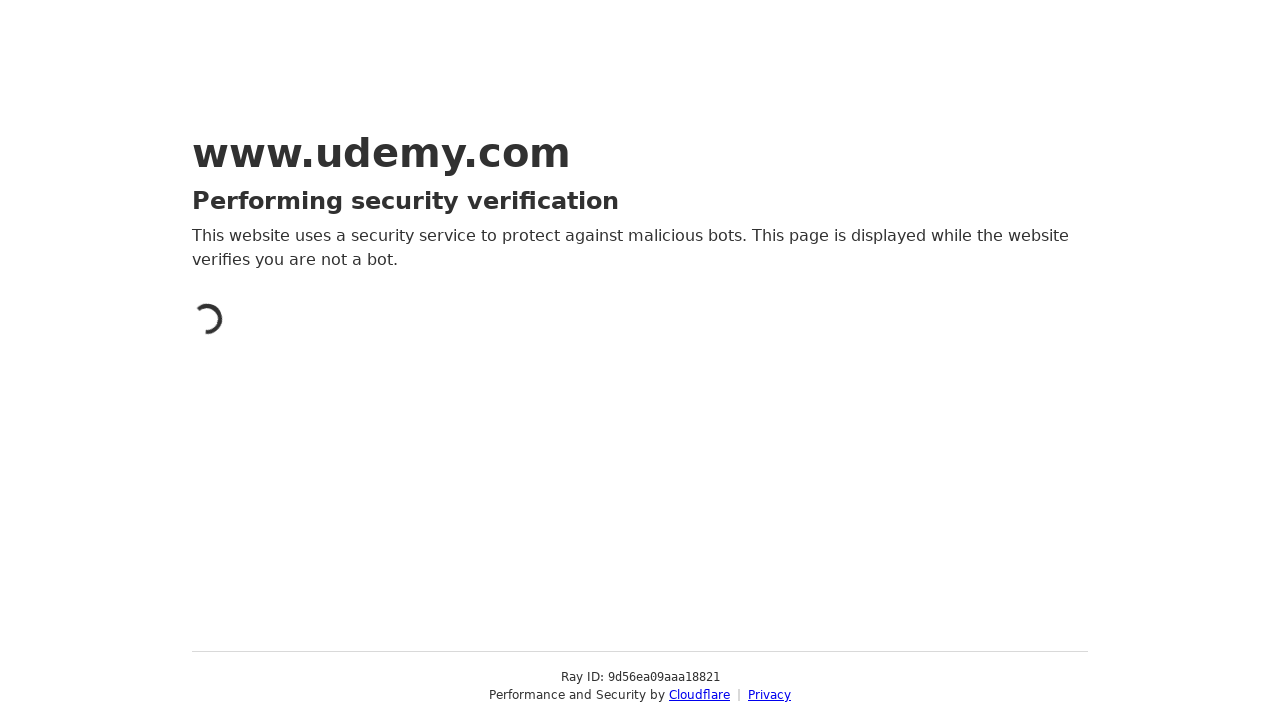

Waited for network to become idle, indicating page load complete
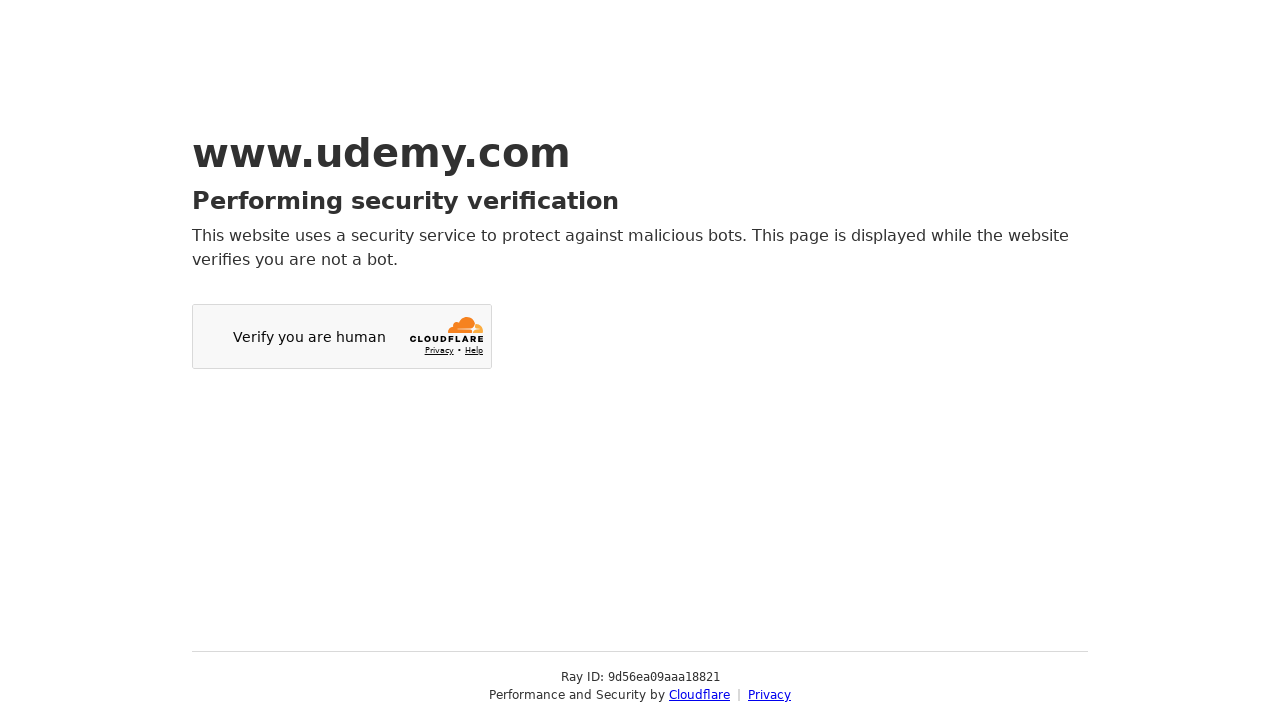

Verified body element is present on page
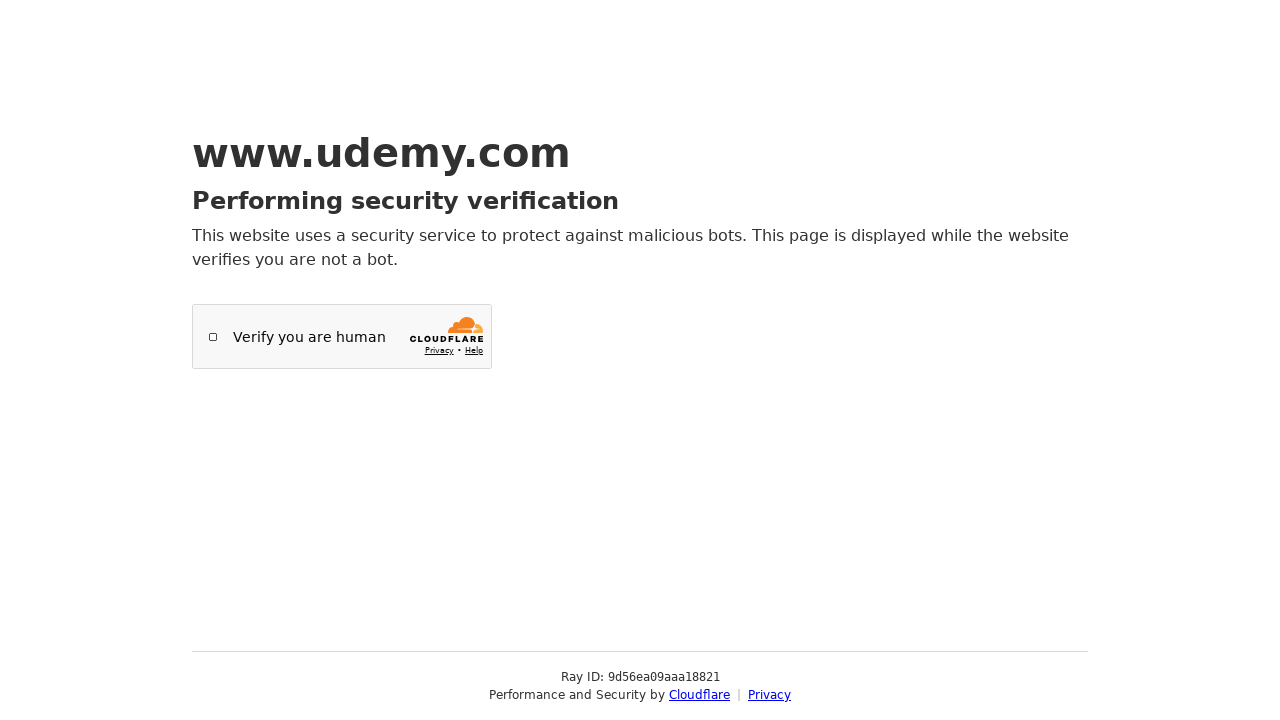

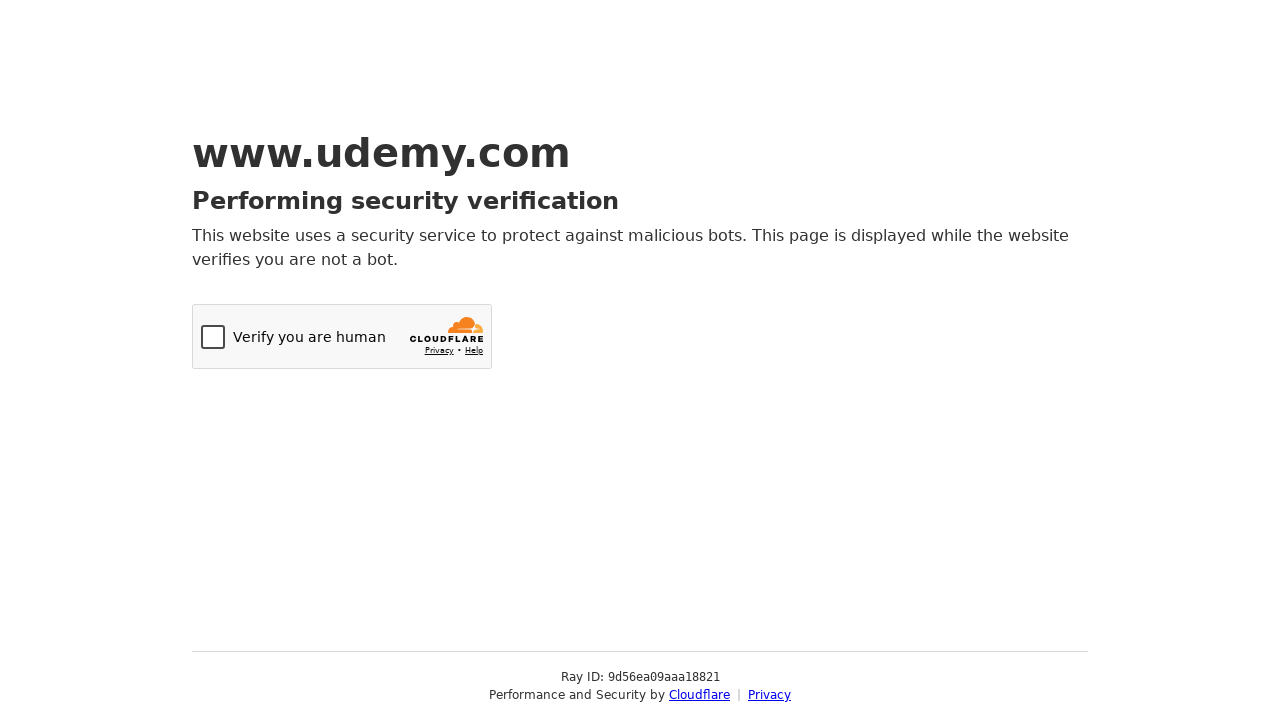